Tests select dropdown functionality on demoqa.com by selecting options using different methods: by index (Yellow), by value (Purple), and by visible text (Black)

Starting URL: https://demoqa.com/select-menu

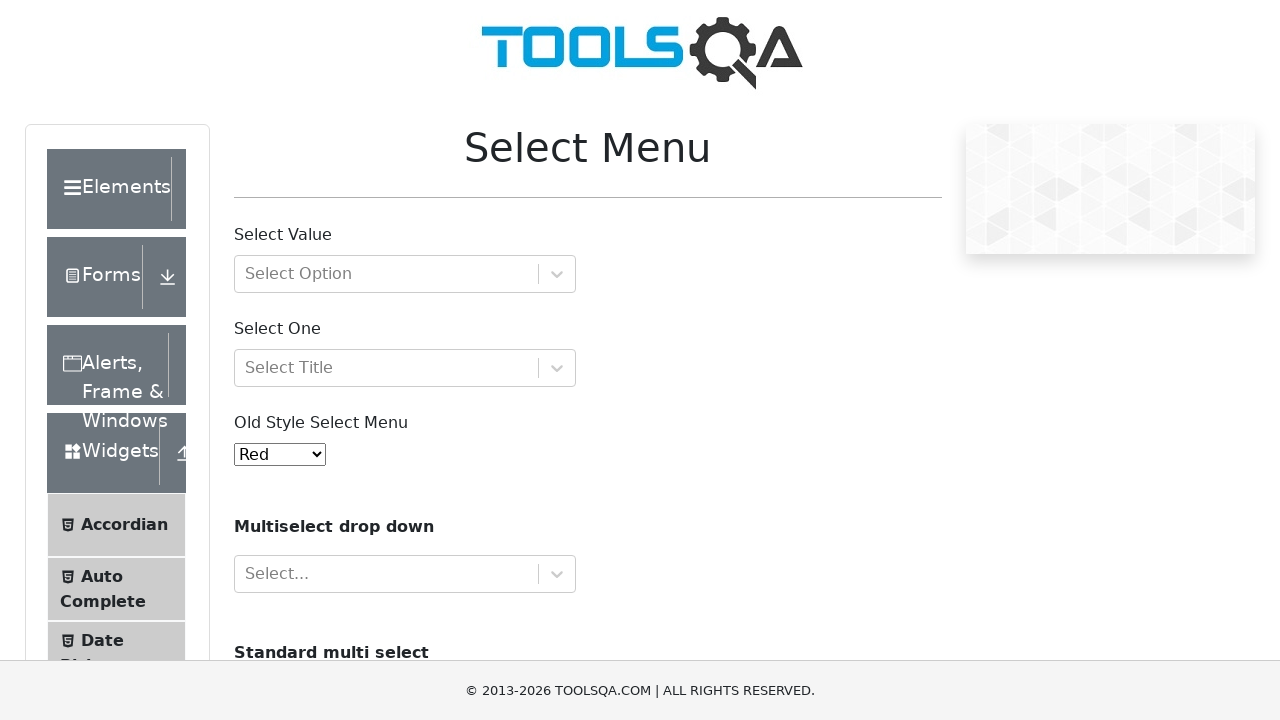

Located the old style select menu element
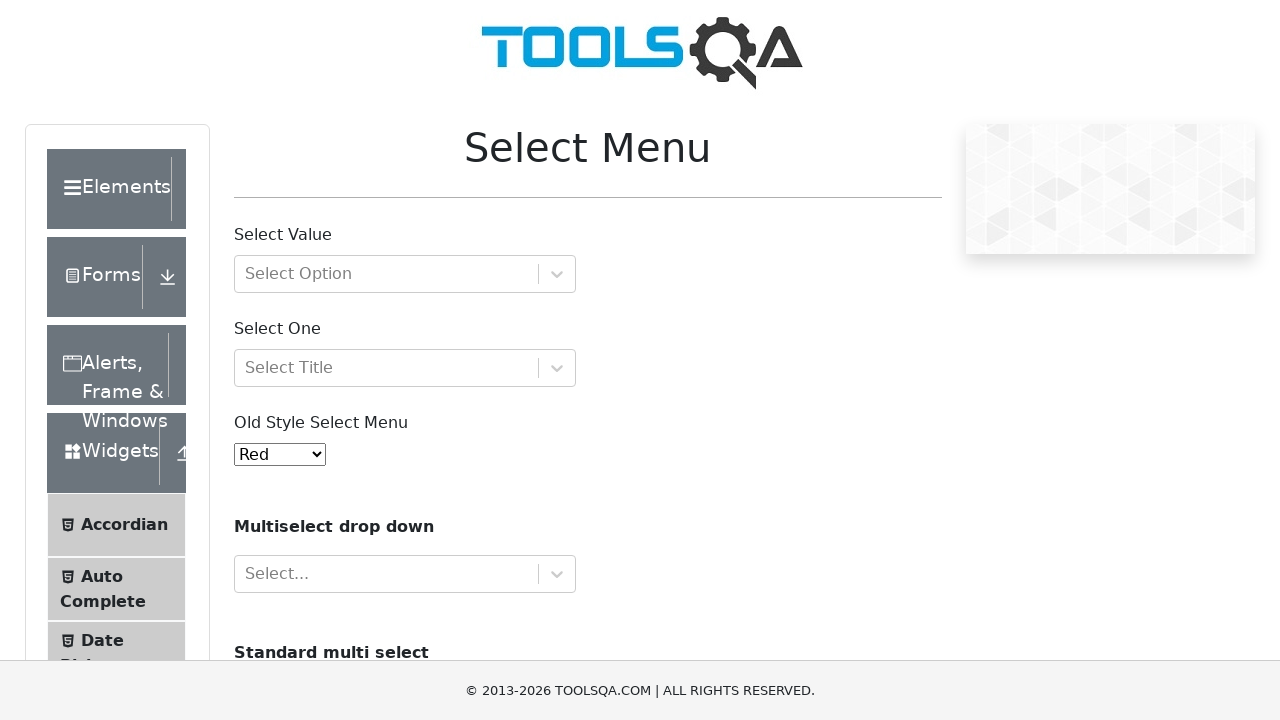

Selected Yellow option by index (index 1) on #oldSelectMenu
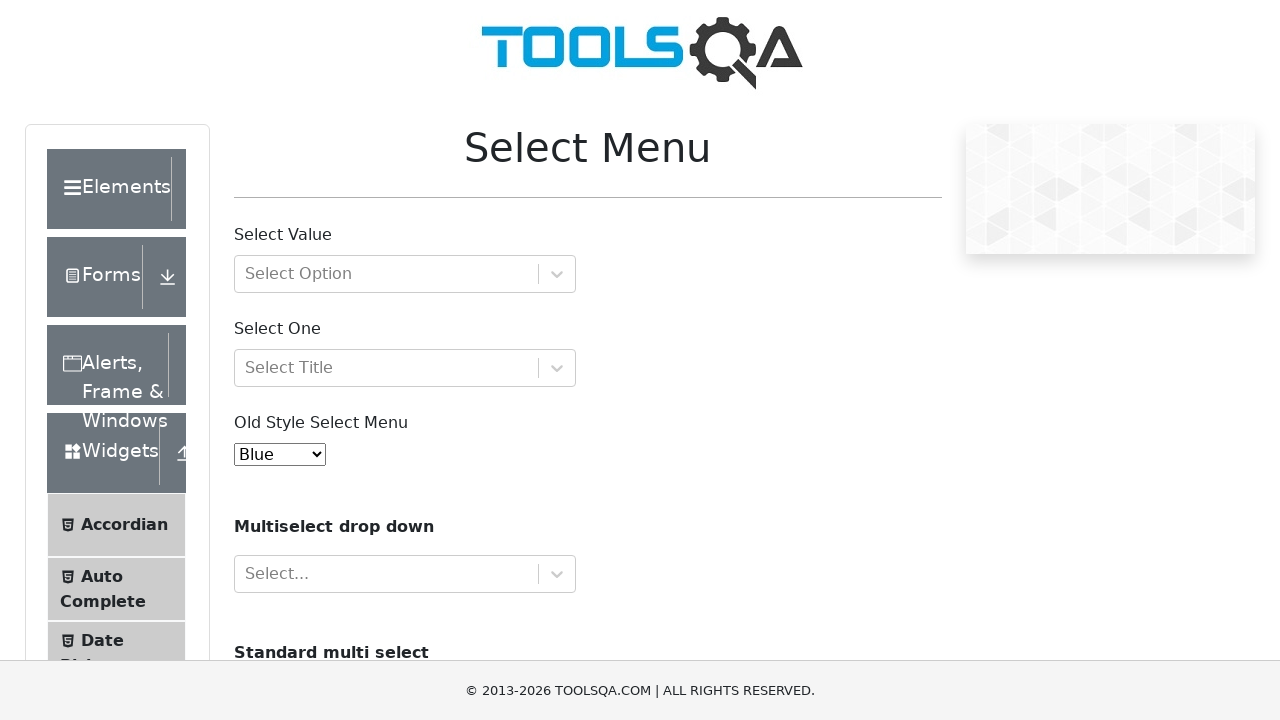

Waited 500ms to observe Yellow selection
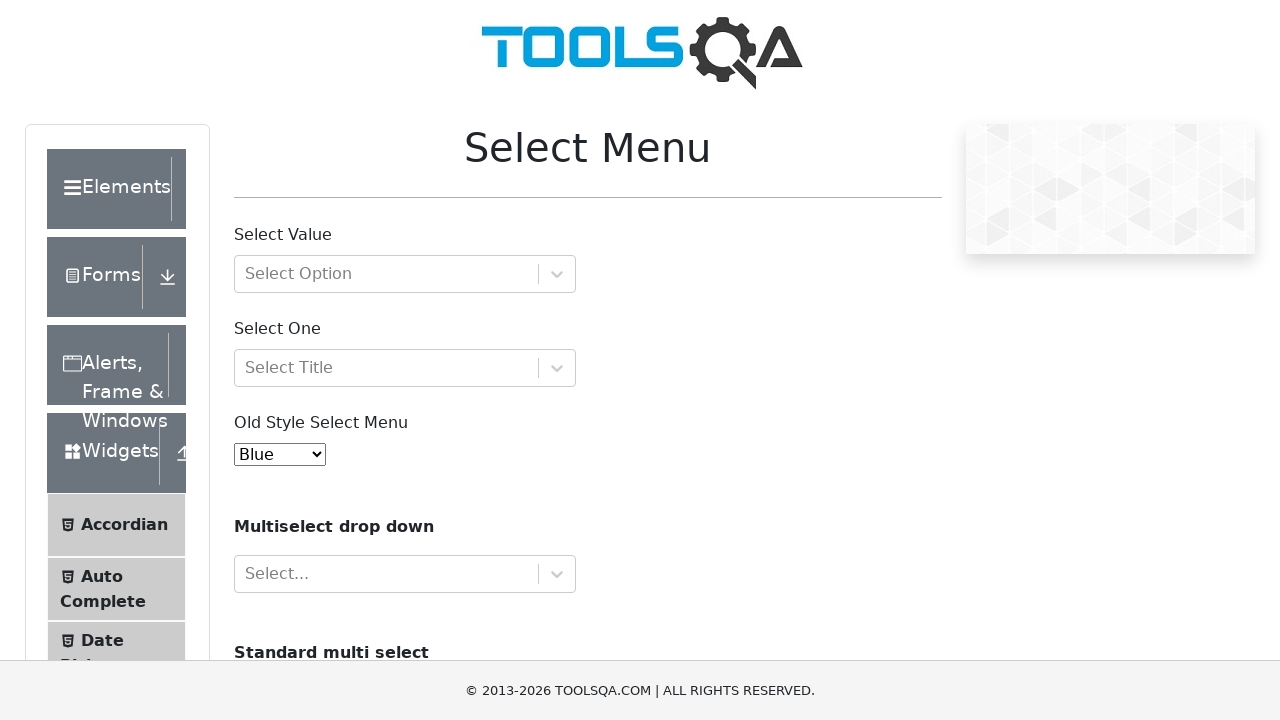

Selected Purple option by value (value='4') on #oldSelectMenu
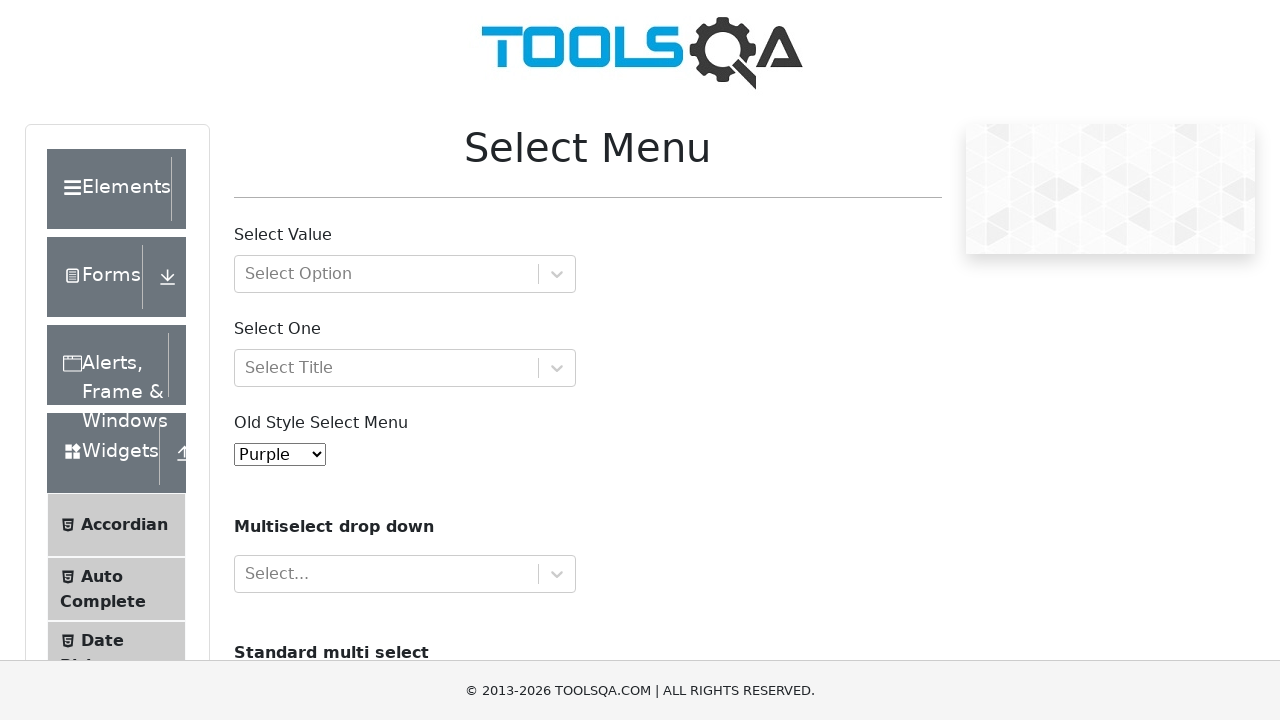

Waited 500ms to observe Purple selection
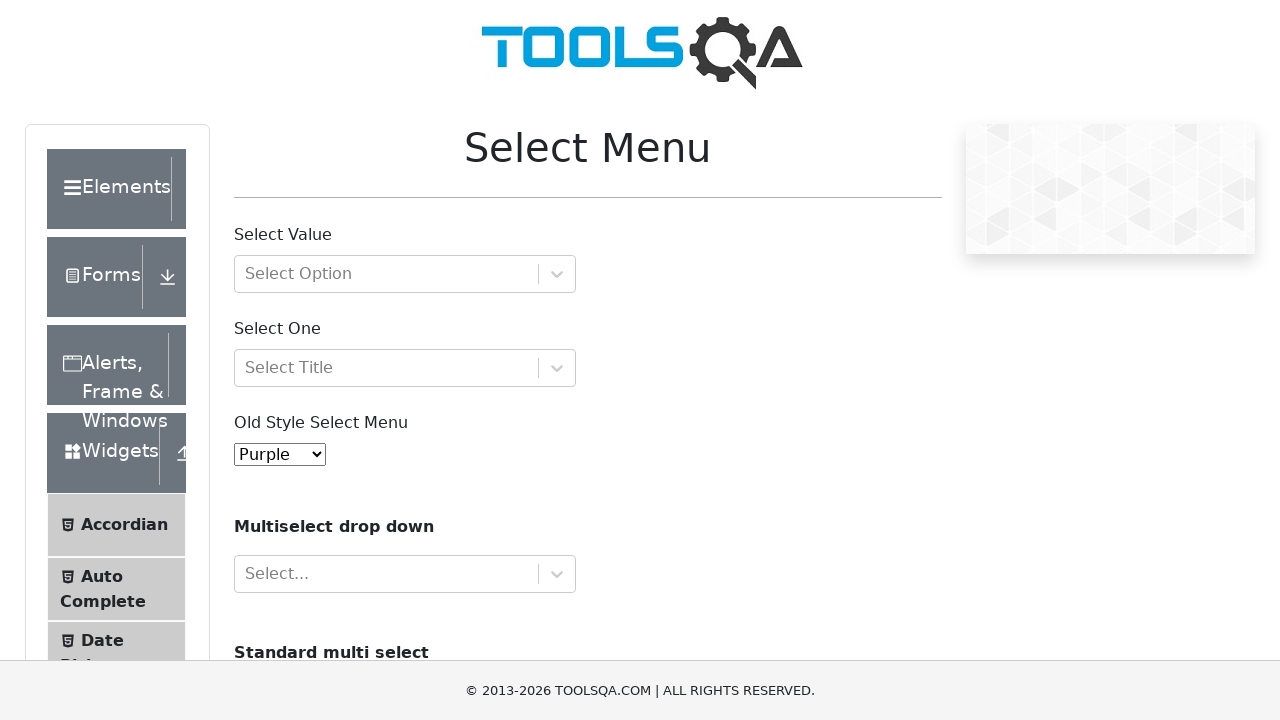

Selected Black option by visible text (label='Black') on #oldSelectMenu
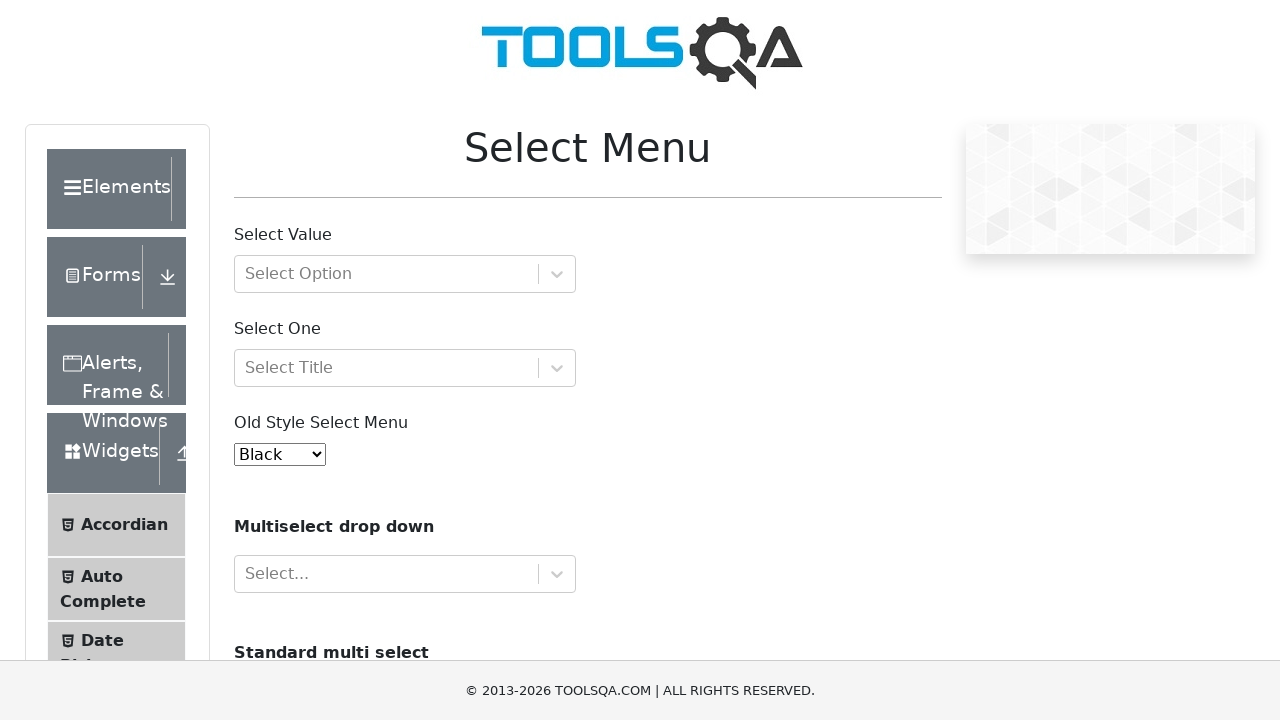

Waited 500ms to verify final Black selection
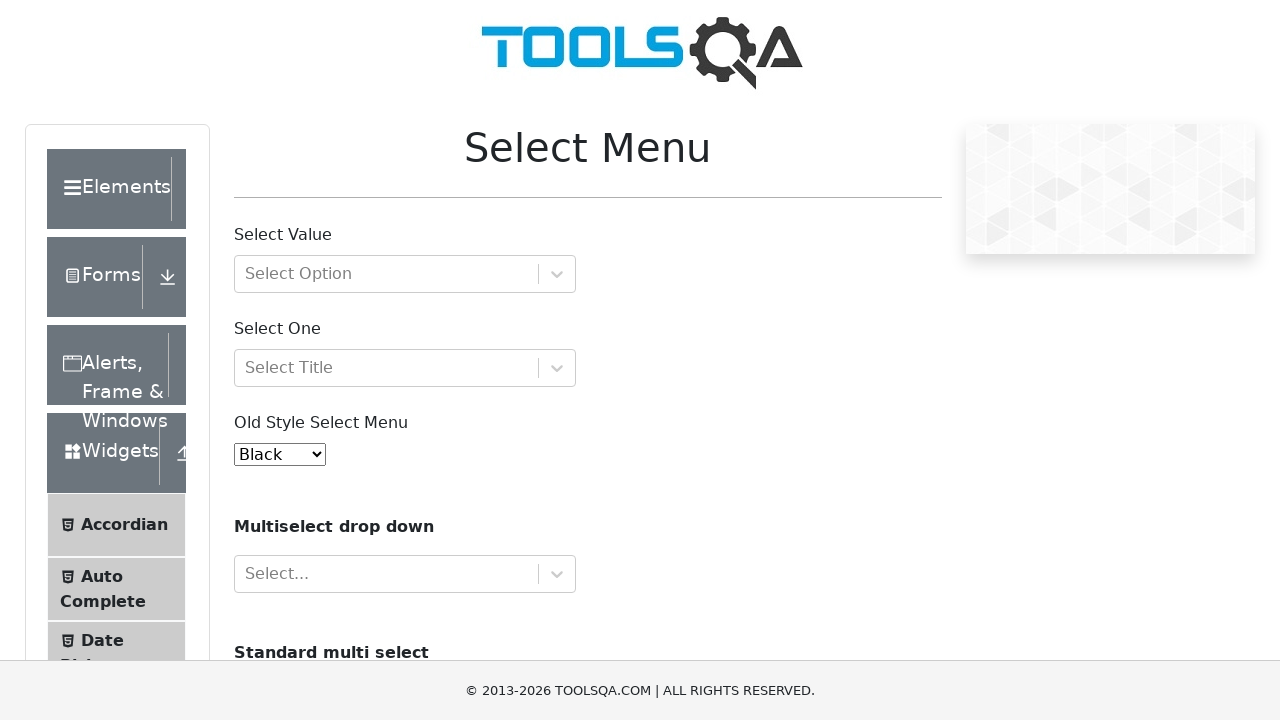

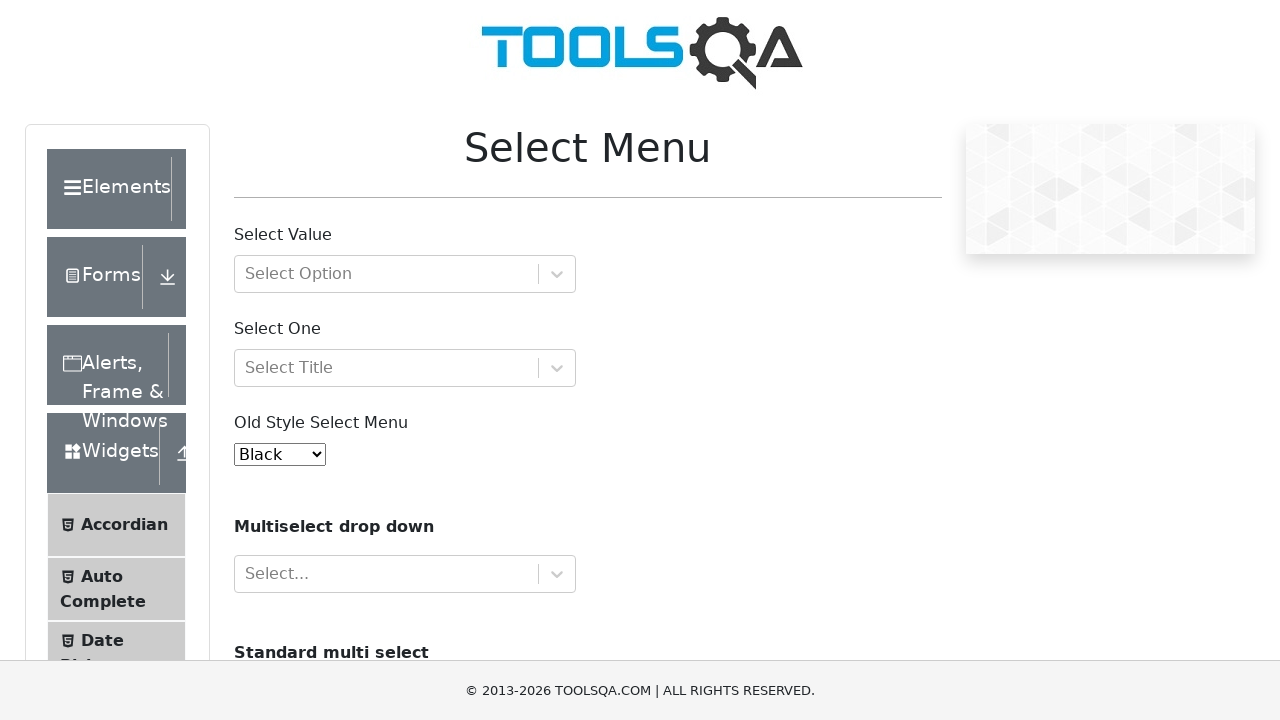